Tests nested iframe handling by navigating to a page with iframes, switching to an outer frame, then an inner frame, and entering text into an input field within the nested iframe structure.

Starting URL: https://demo.automationtesting.in/Frames.html

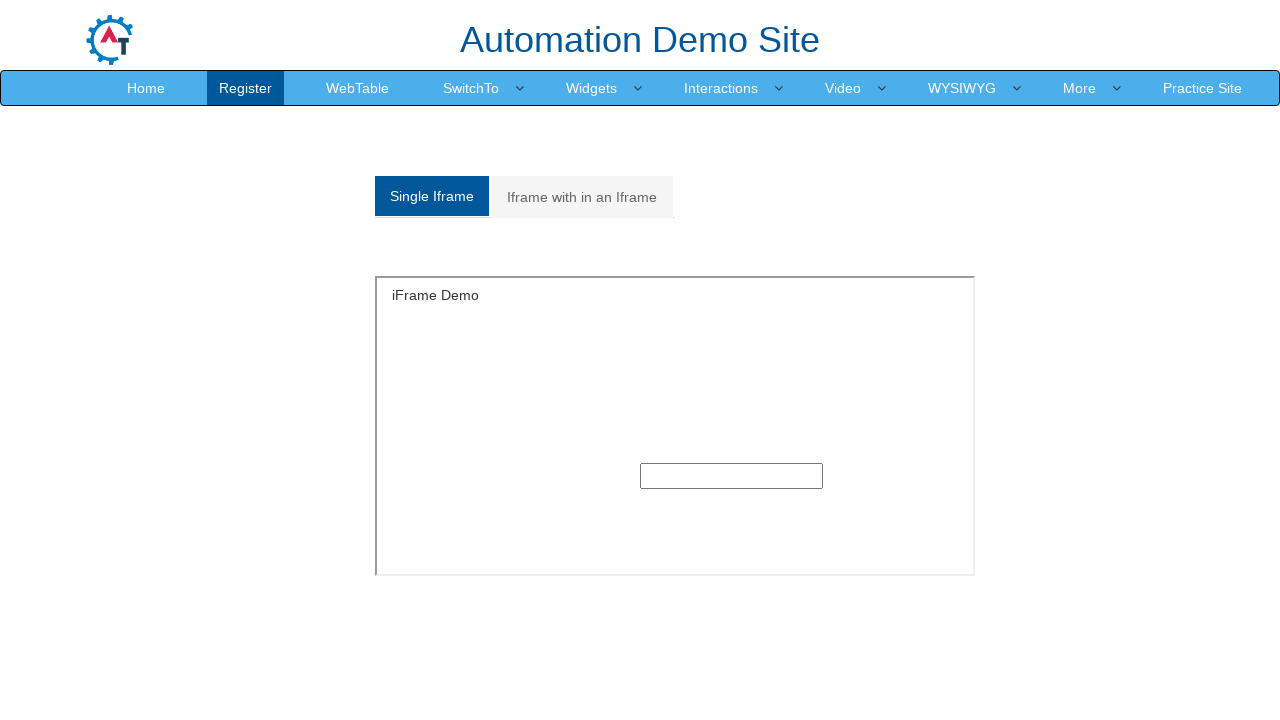

Clicked on the 'Iframe with in an Iframe' tab at (582, 197) on a:has-text('Iframe with in an Iframe')
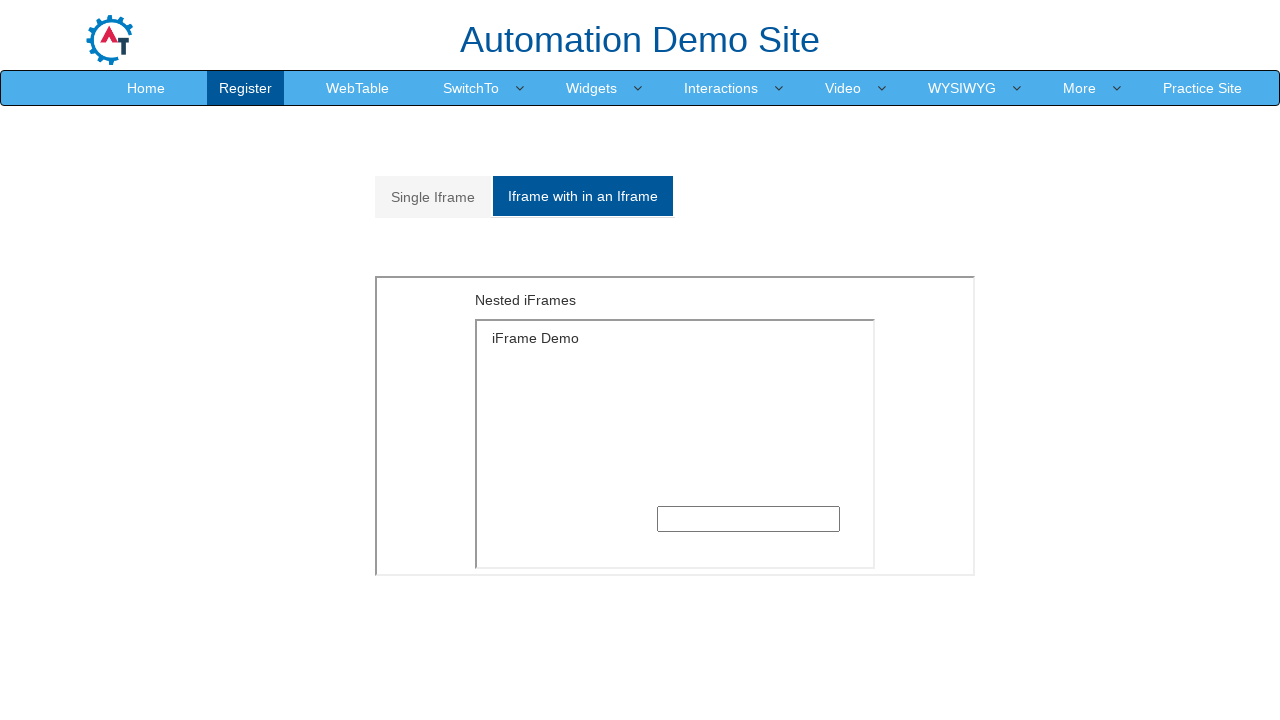

Waited for outer iframe with src='MultipleFrames.html' to be visible
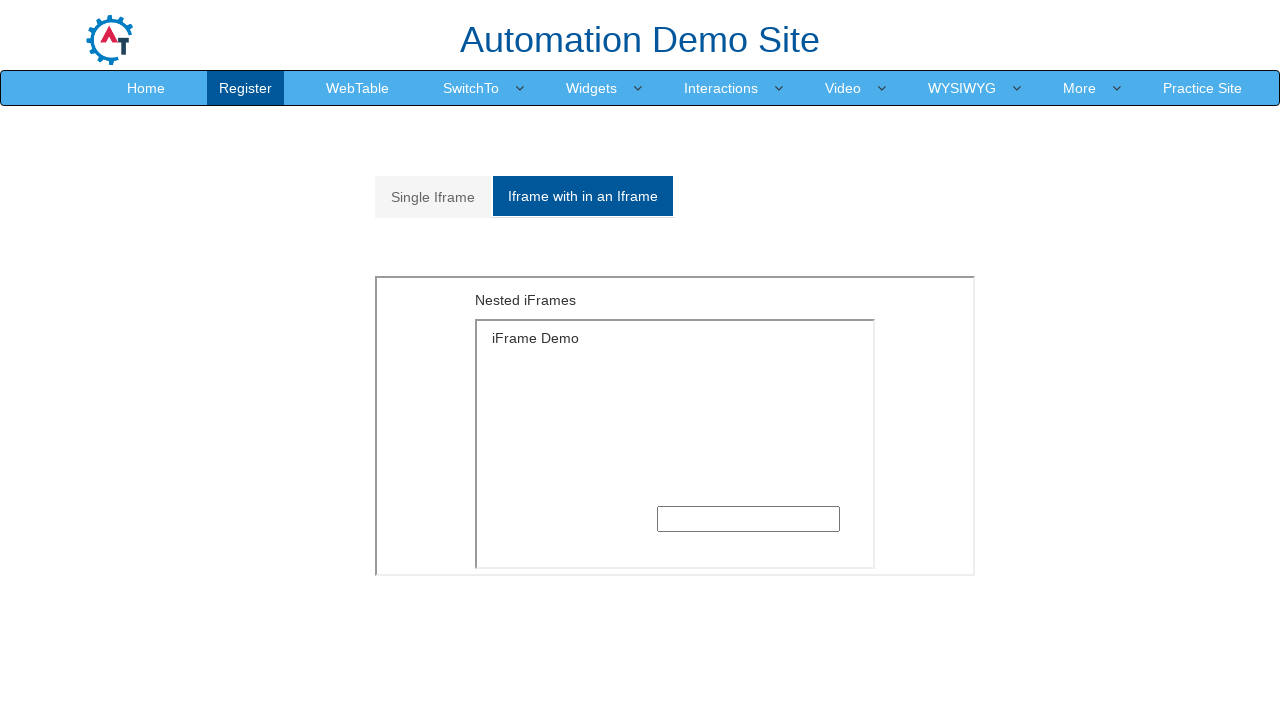

Located outer frame using frame_locator
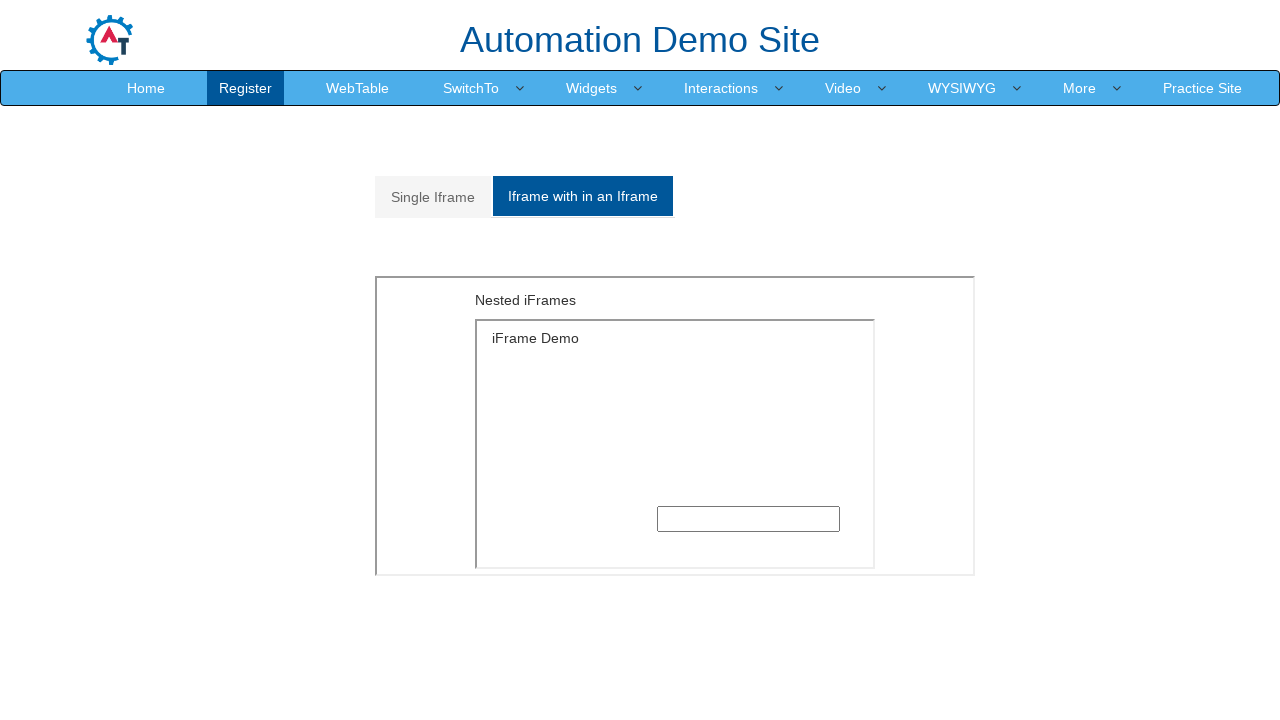

Located inner frame within outer frame using frame_locator
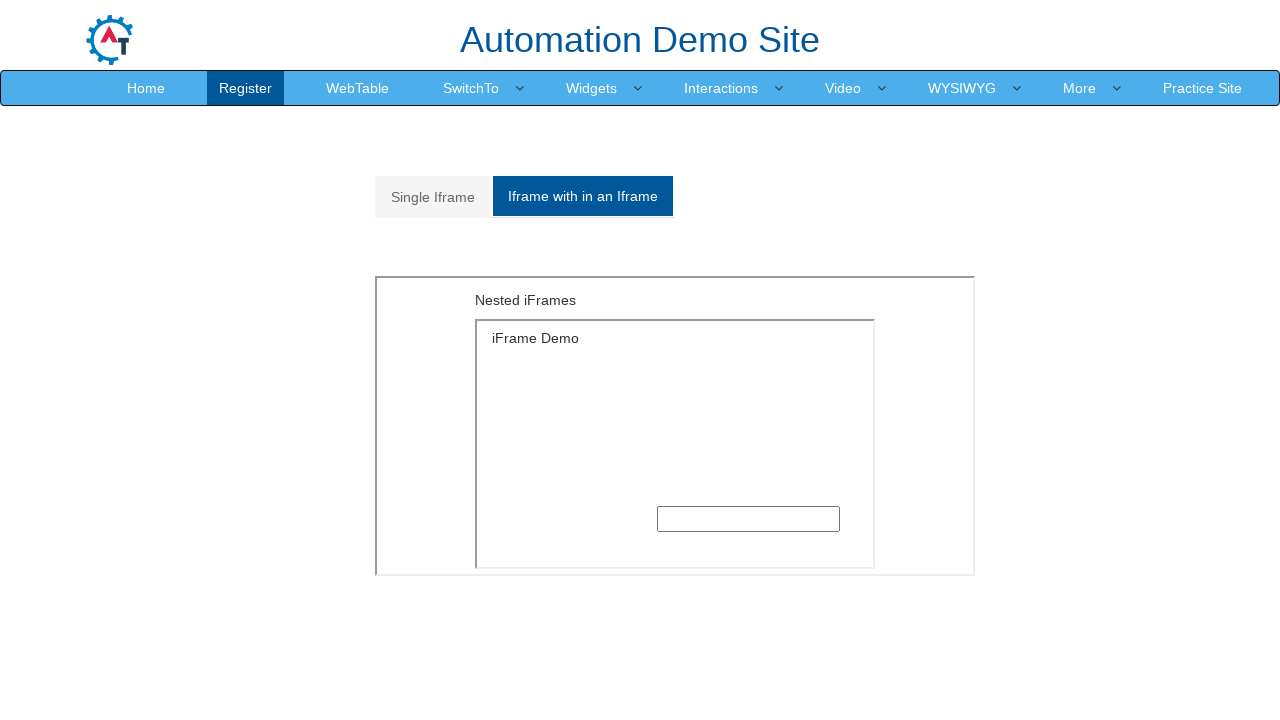

Filled text input field in nested iframe with 'Hii' on iframe[src='MultipleFrames.html'] >> internal:control=enter-frame >> iframe >> i
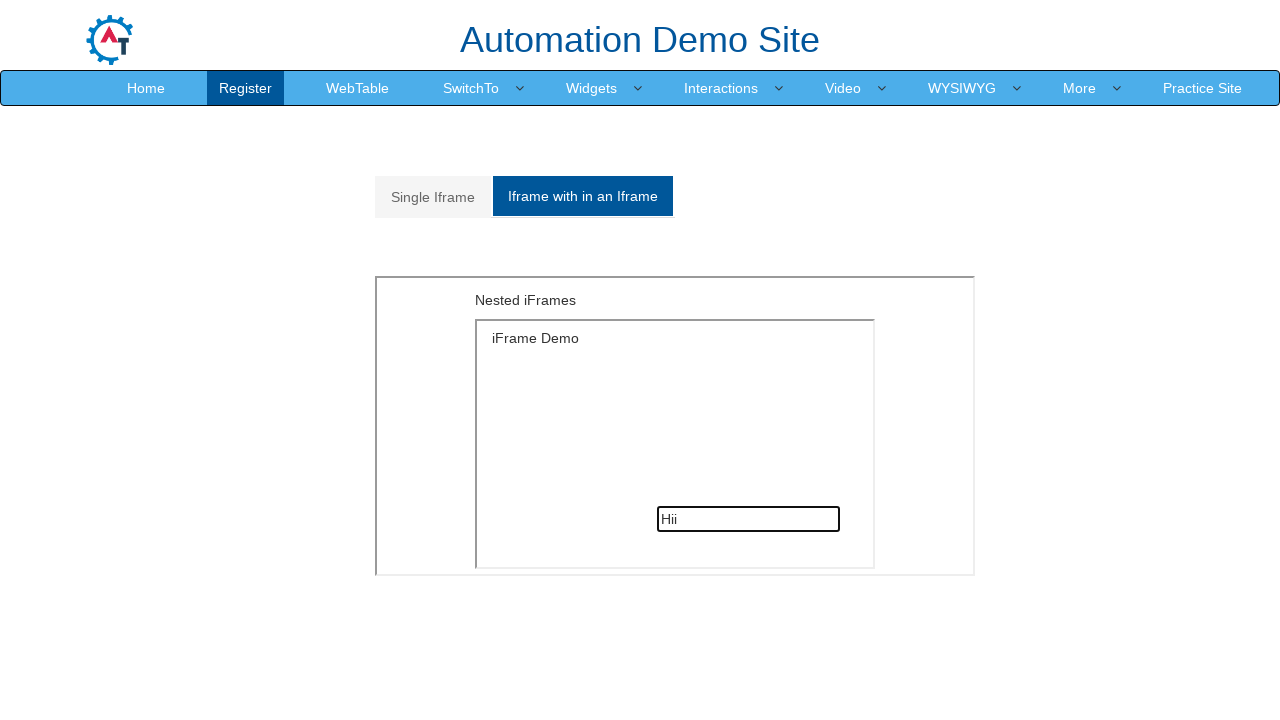

Waited 2 seconds to observe the result
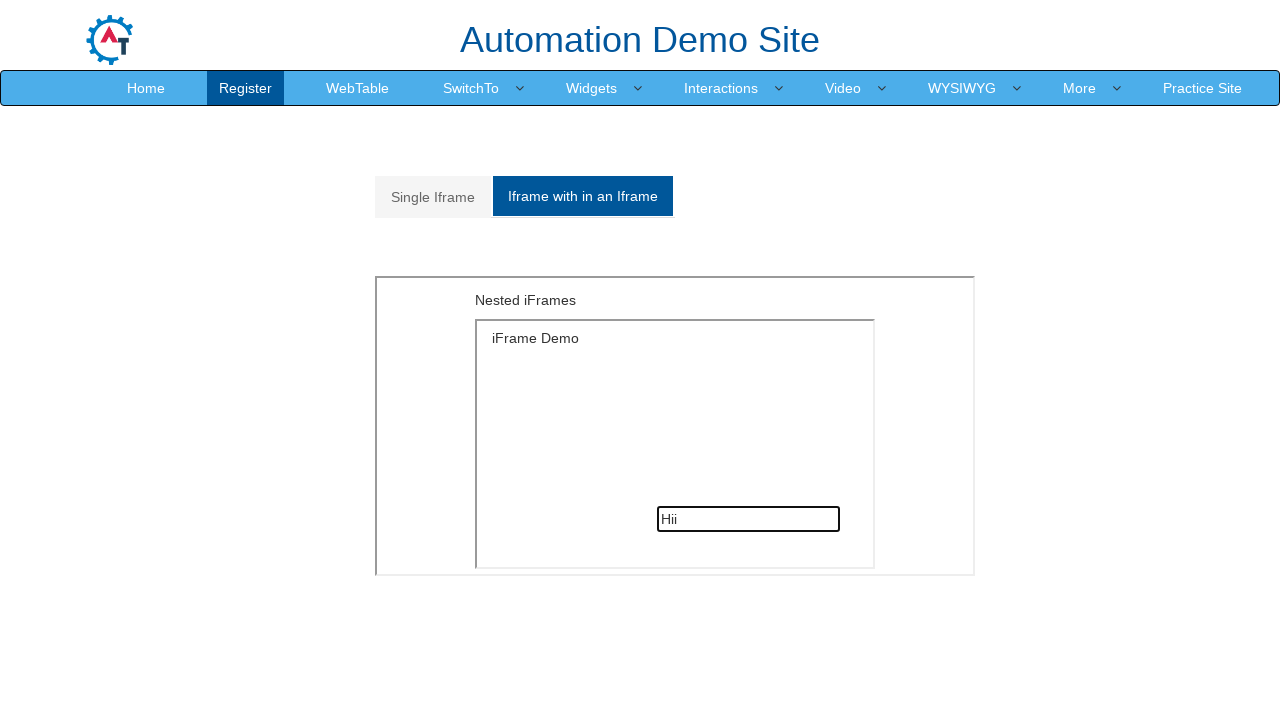

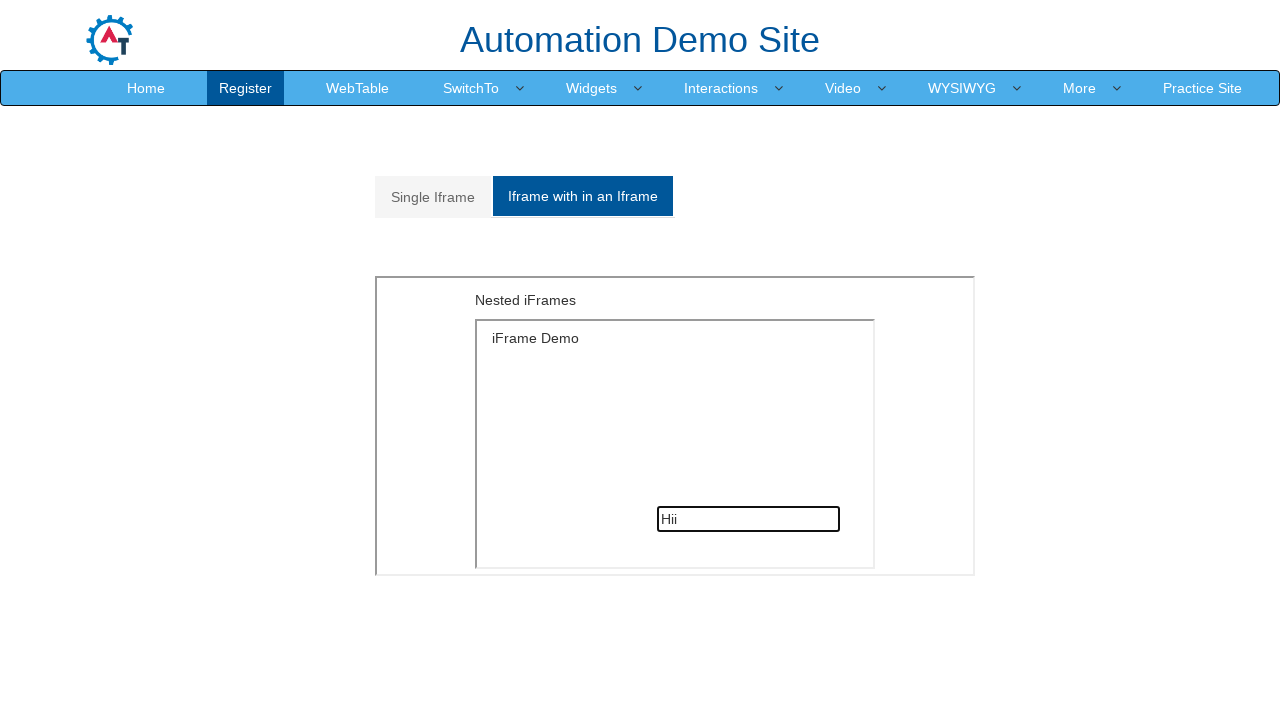